Tests a form submission by filling in user details (name, email, addresses) and verifying the submitted data is displayed correctly

Starting URL: http://demoqa.com/text-box

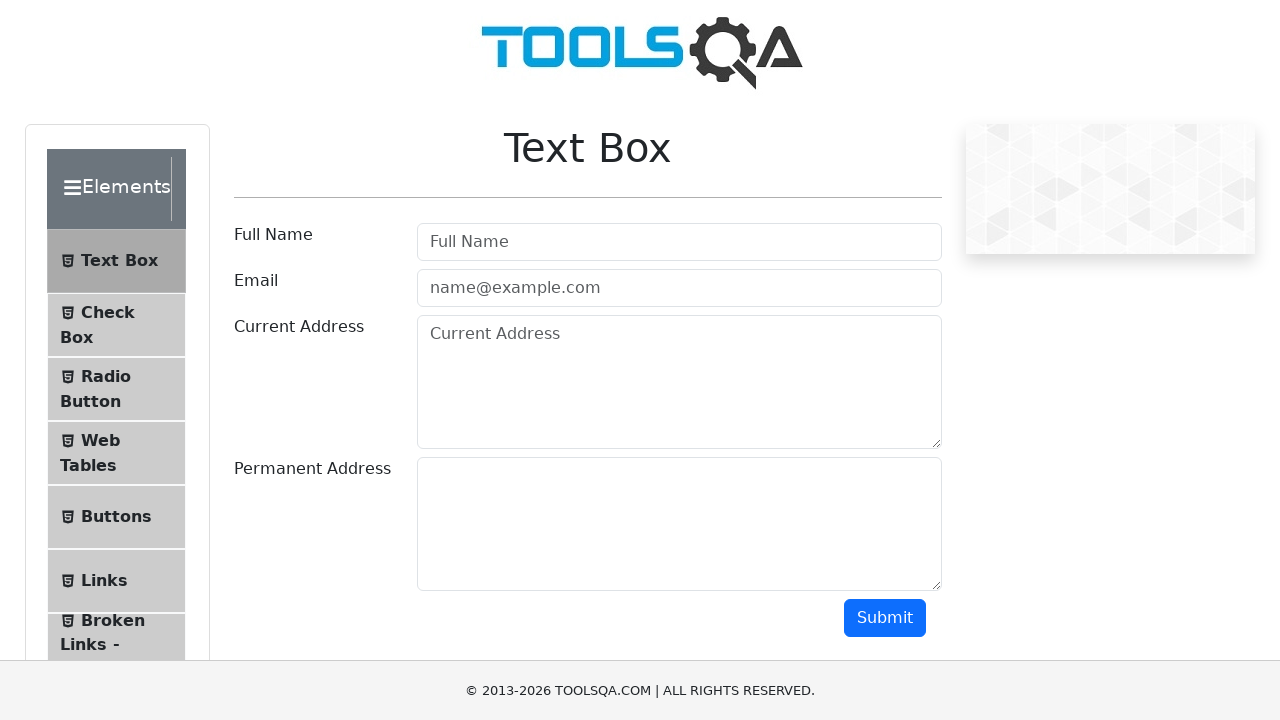

Filled username field with 'Automation' on #userName
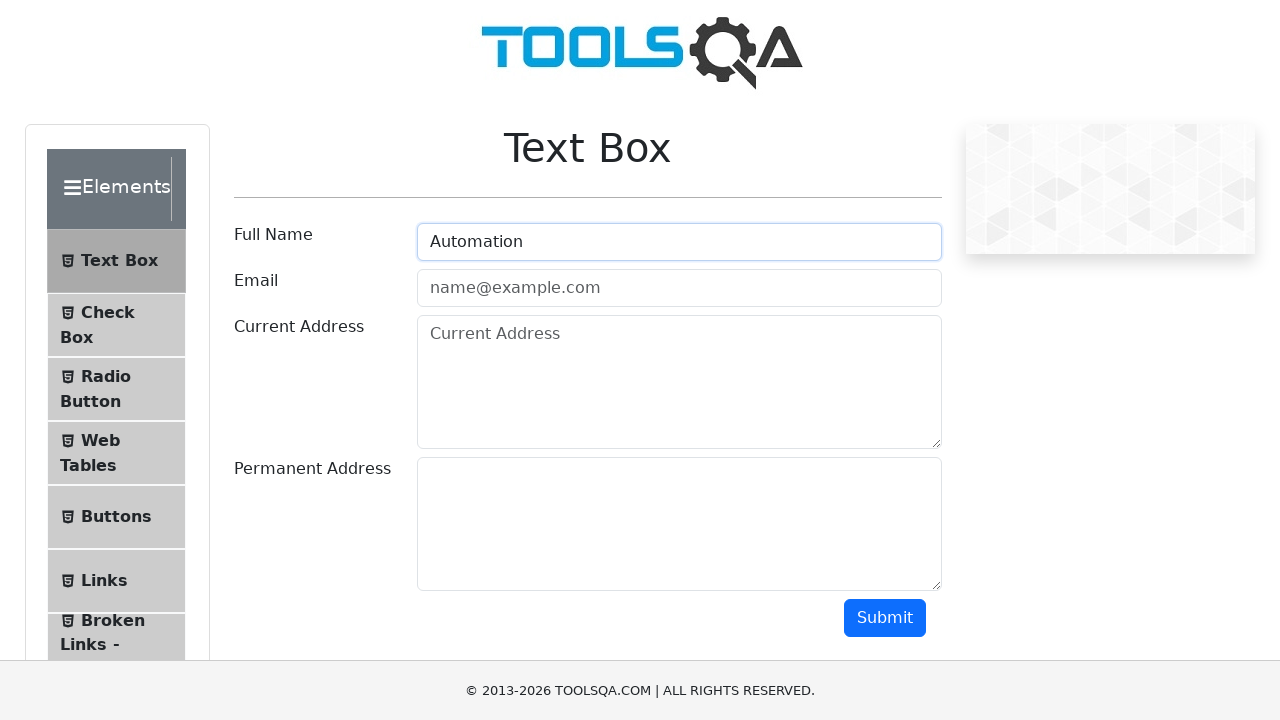

Filled email field with 'Testing@gmail.com' on #userEmail
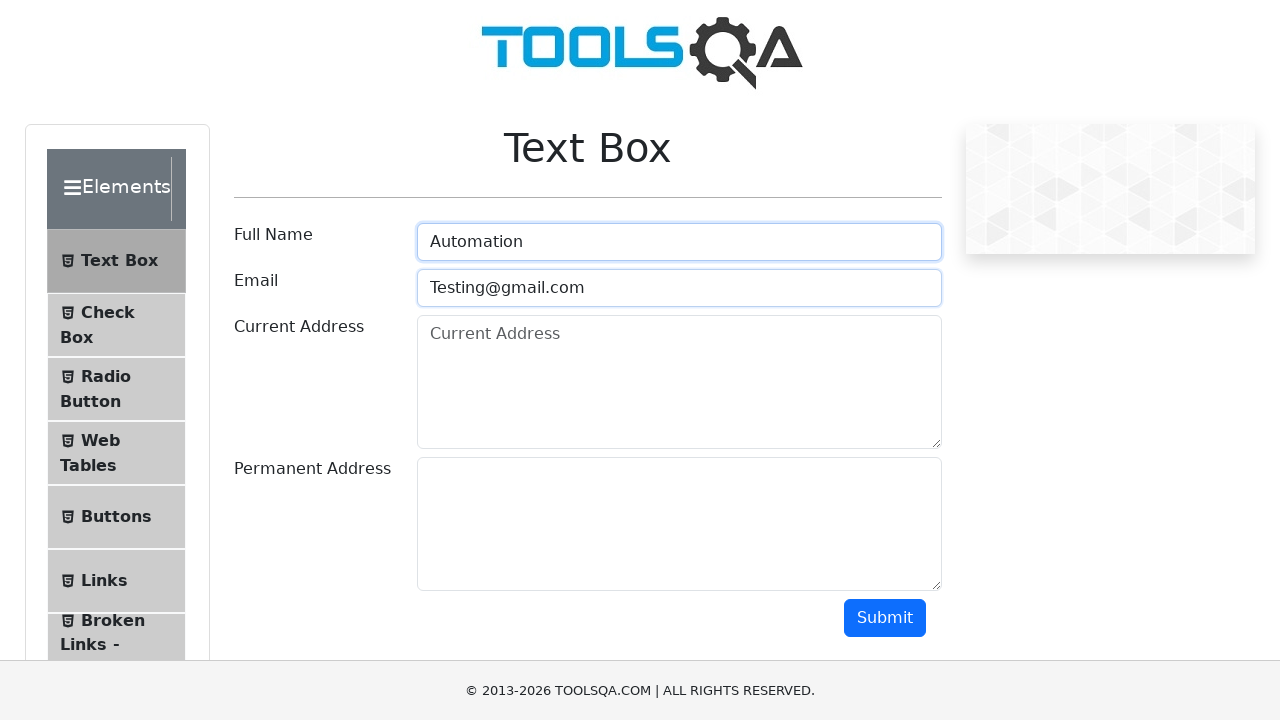

Filled current address field with 'Testing Current Address' on #currentAddress
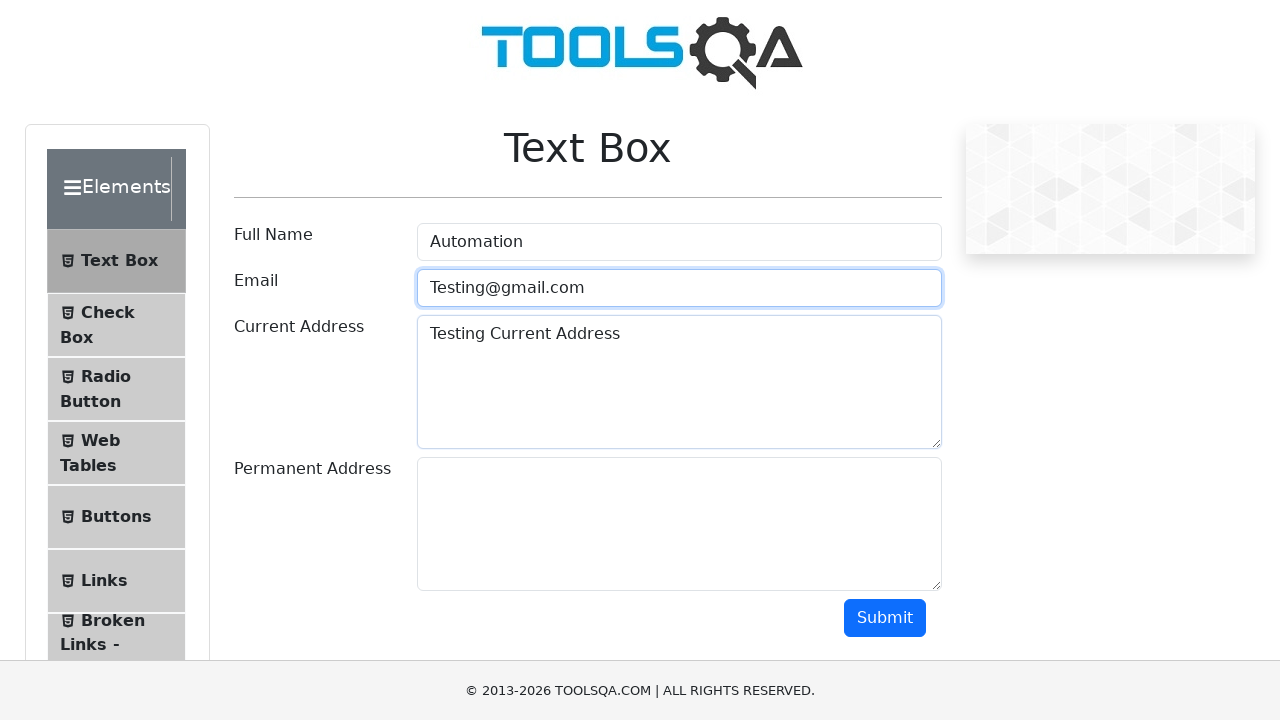

Filled permanent address field with 'Testing Permanent Address' on #permanentAddress
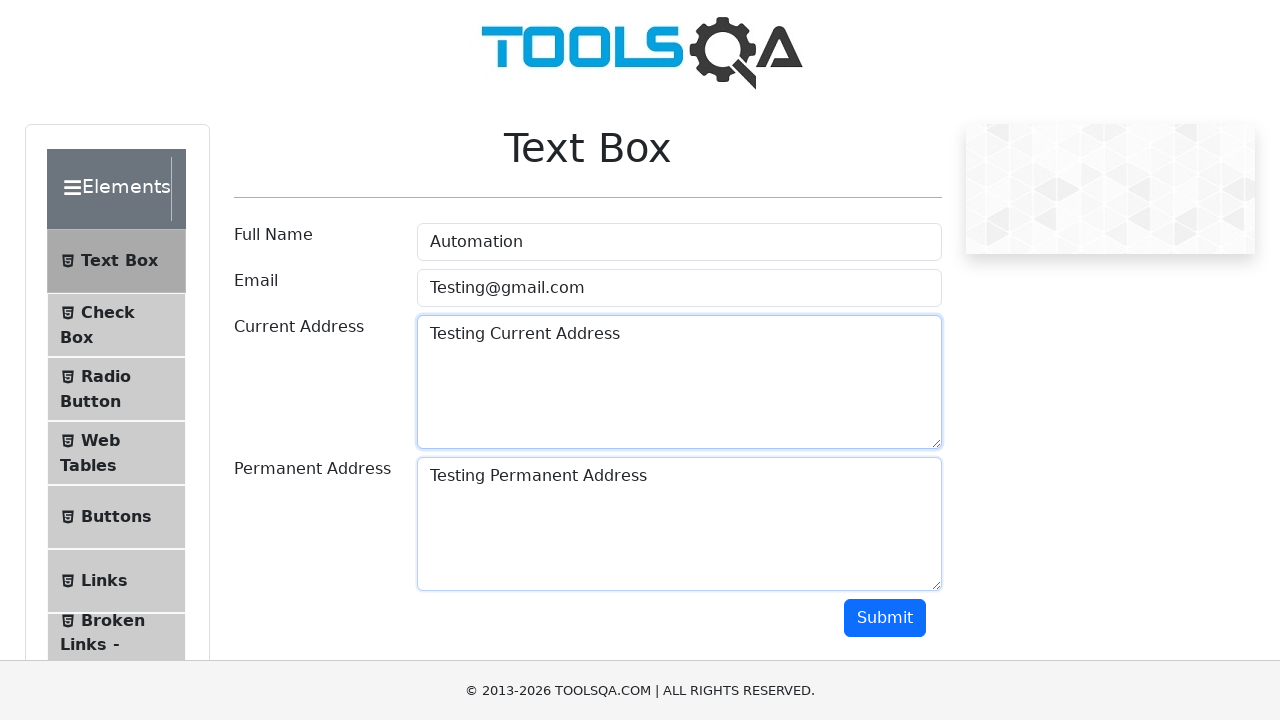

Clicked submit button to submit form at (885, 618) on #submit
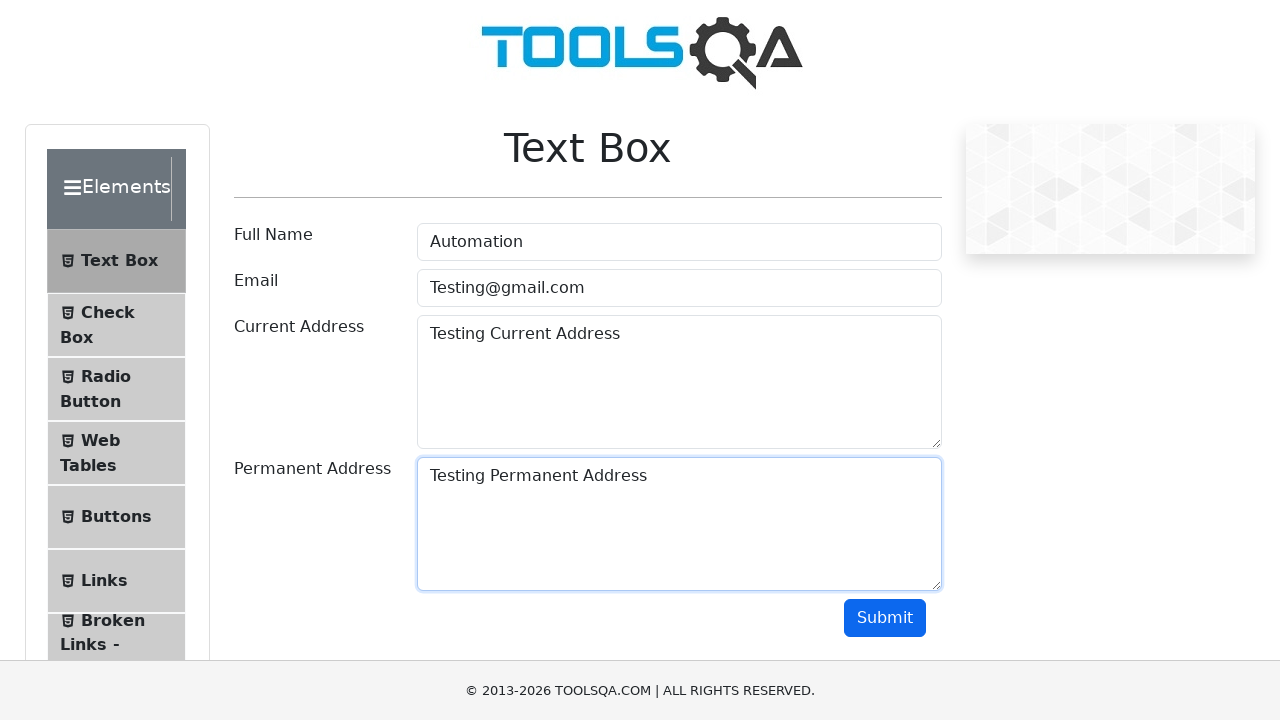

Waited for results section to load
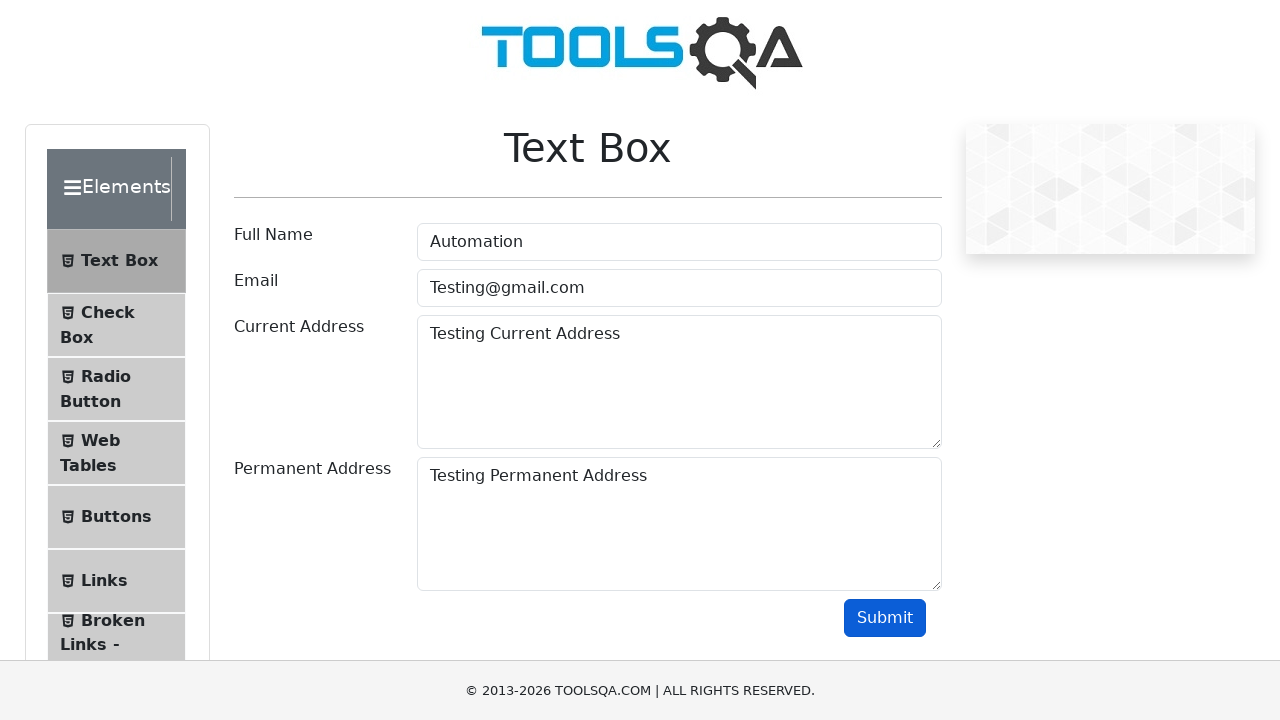

Verified submitted name 'Automation' is displayed in results
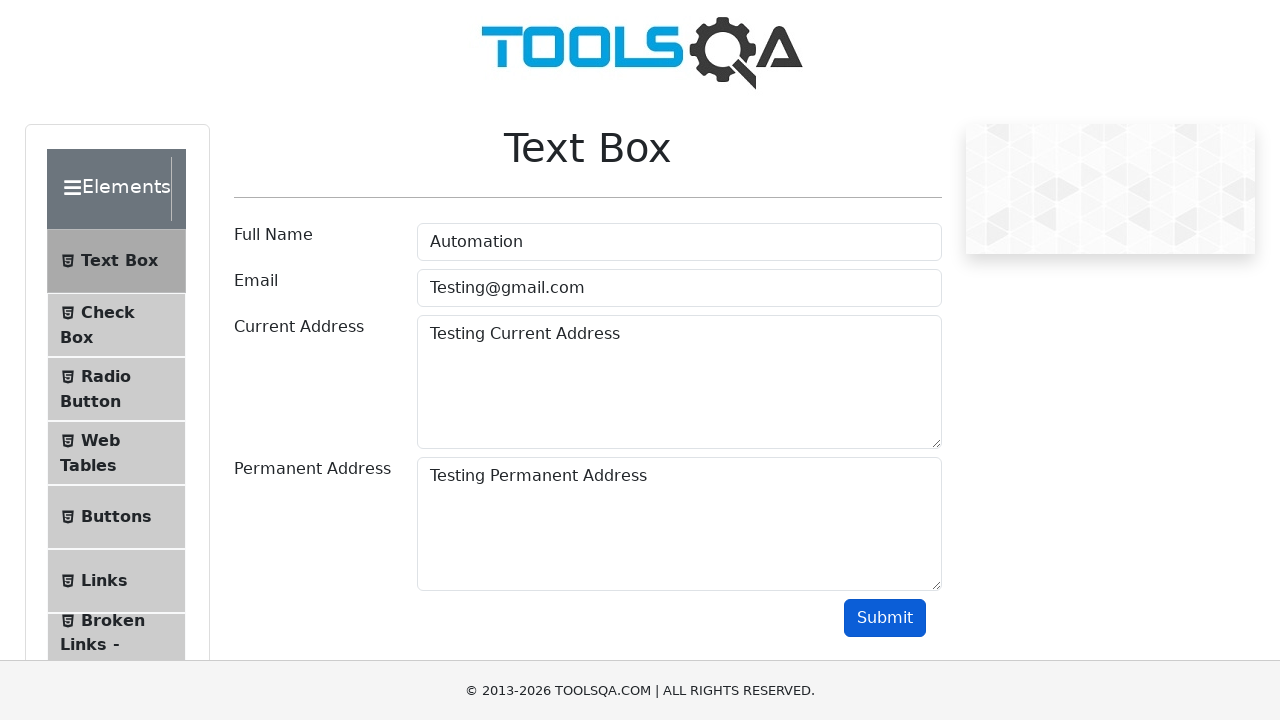

Verified submitted email 'Testing' is displayed in results
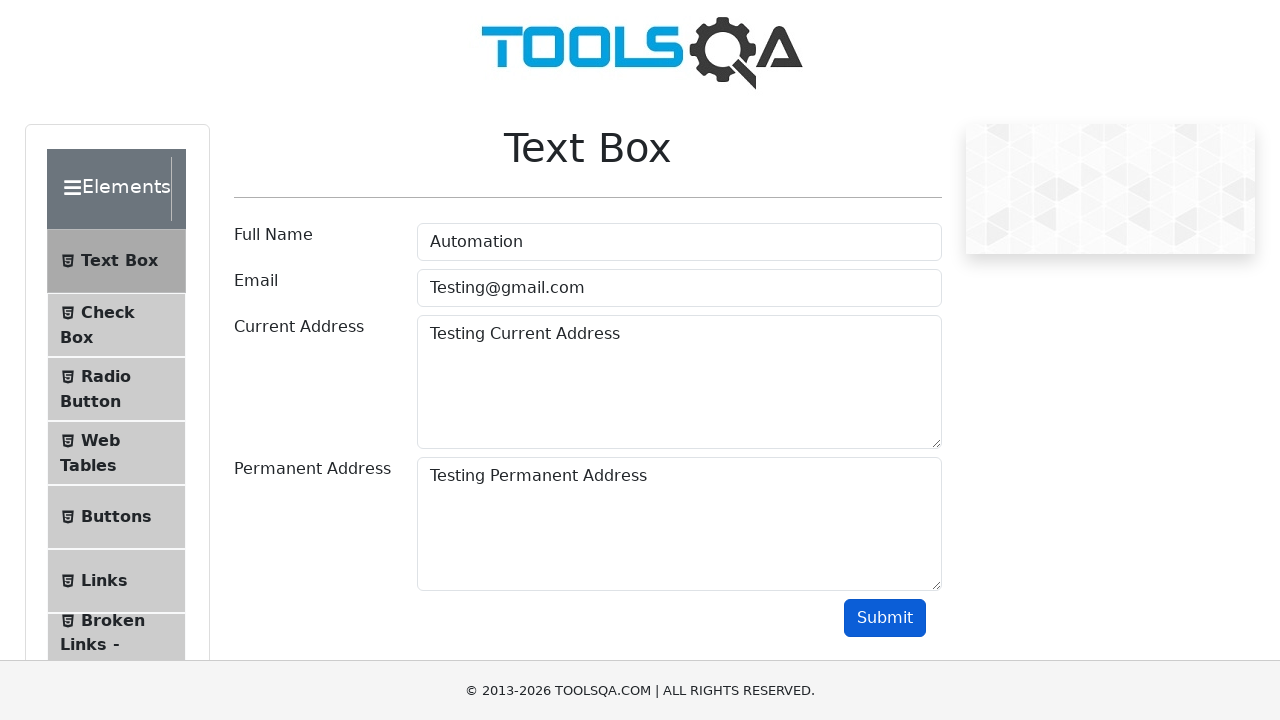

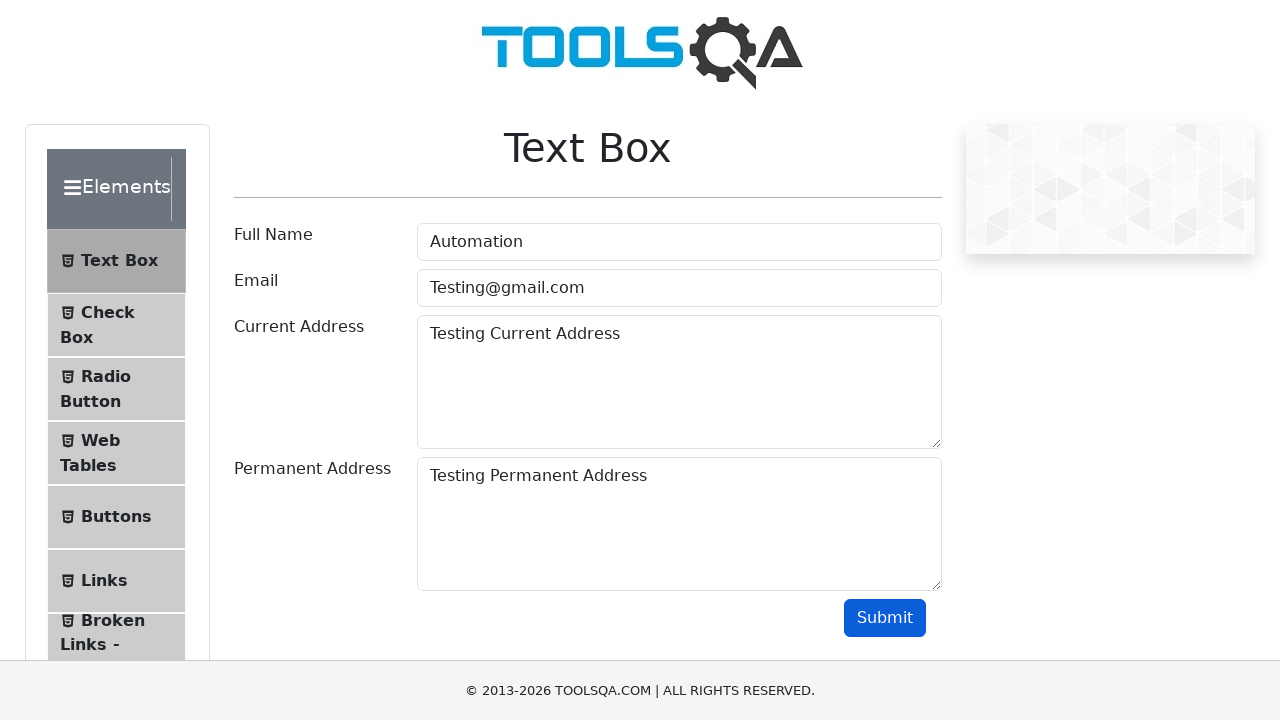